Tests file upload functionality by selecting a file and clicking the upload button on the Heroku test site

Starting URL: https://the-internet.herokuapp.com/upload

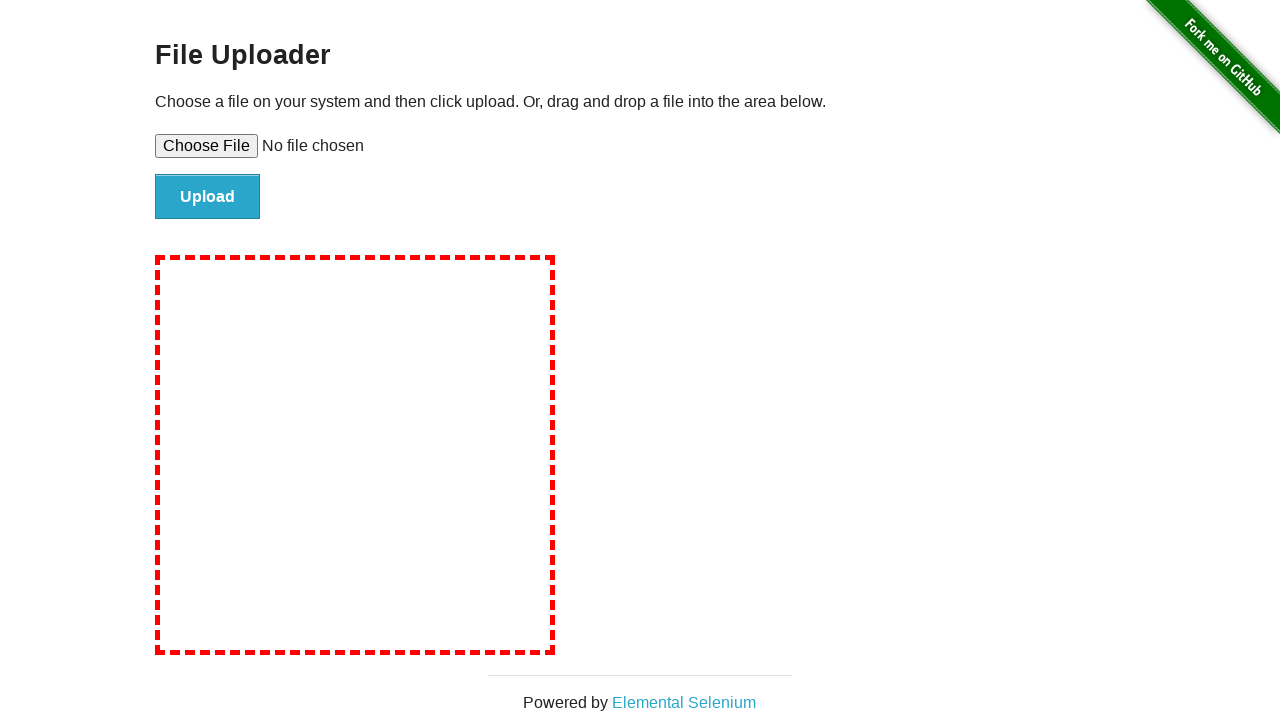

Created temporary test file for upload
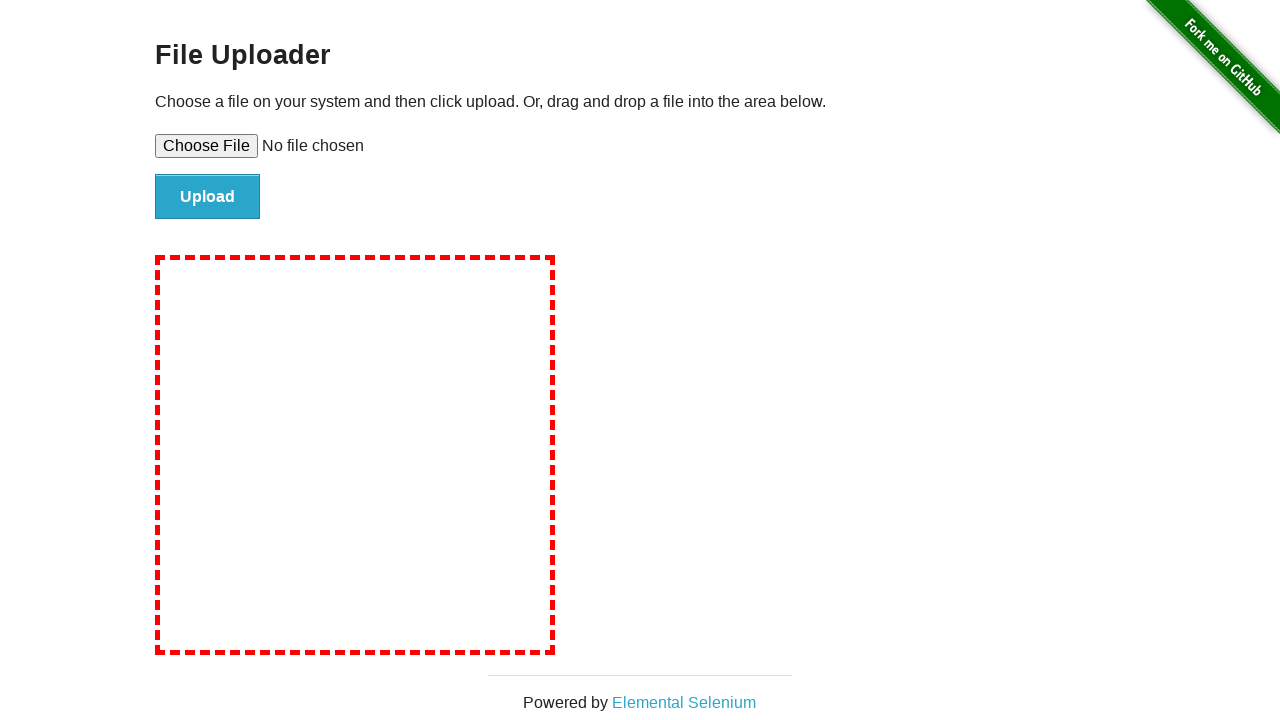

Selected test file in upload input field
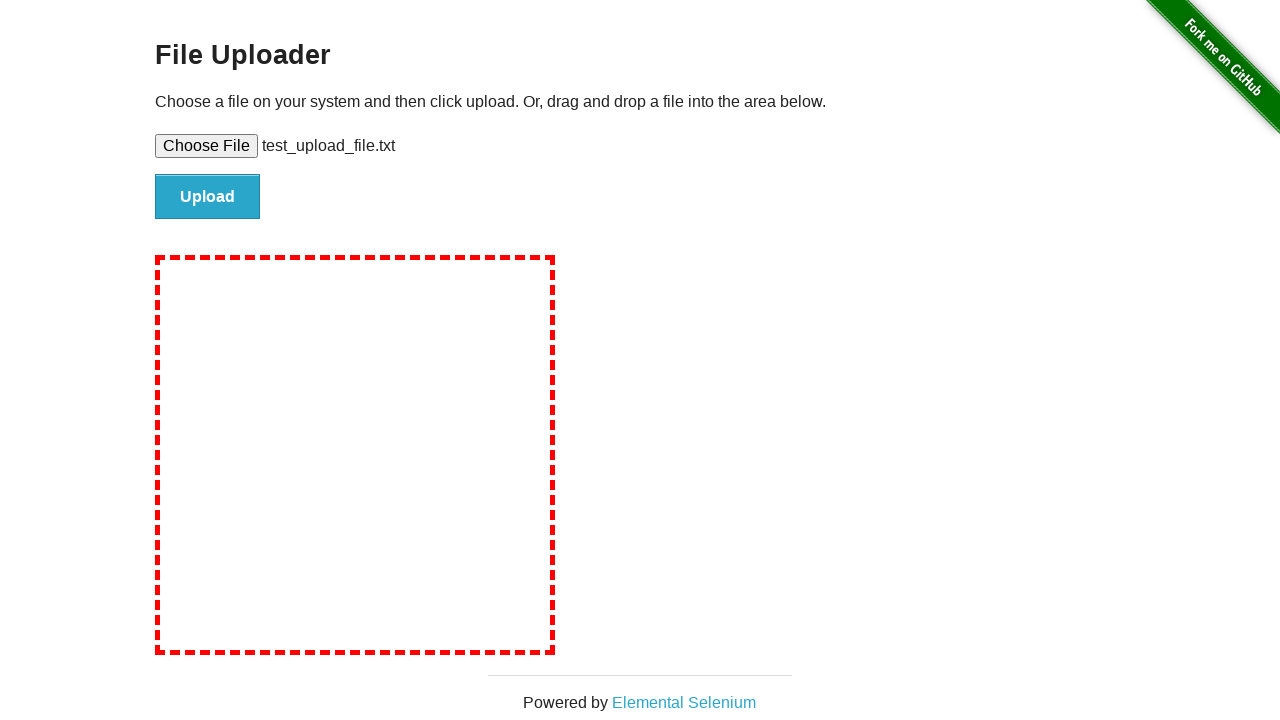

Clicked the upload button to submit file at (208, 197) on #file-submit
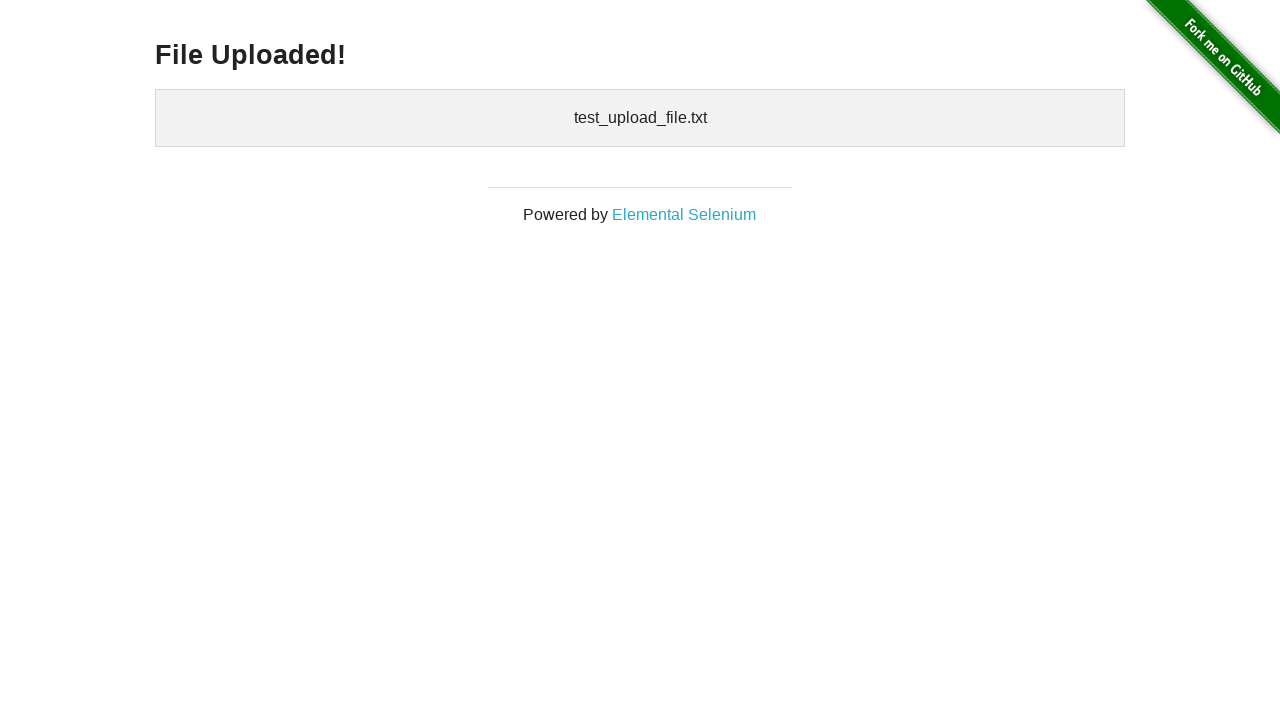

Upload confirmation appeared - file successfully uploaded
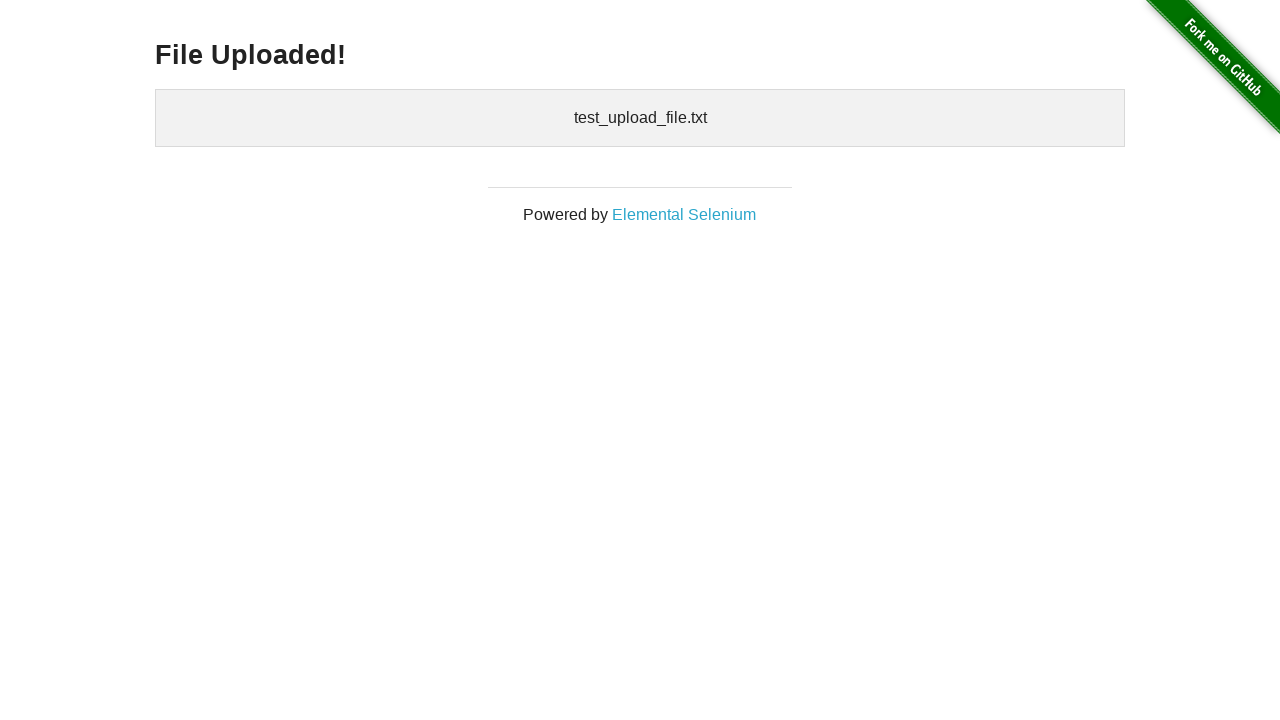

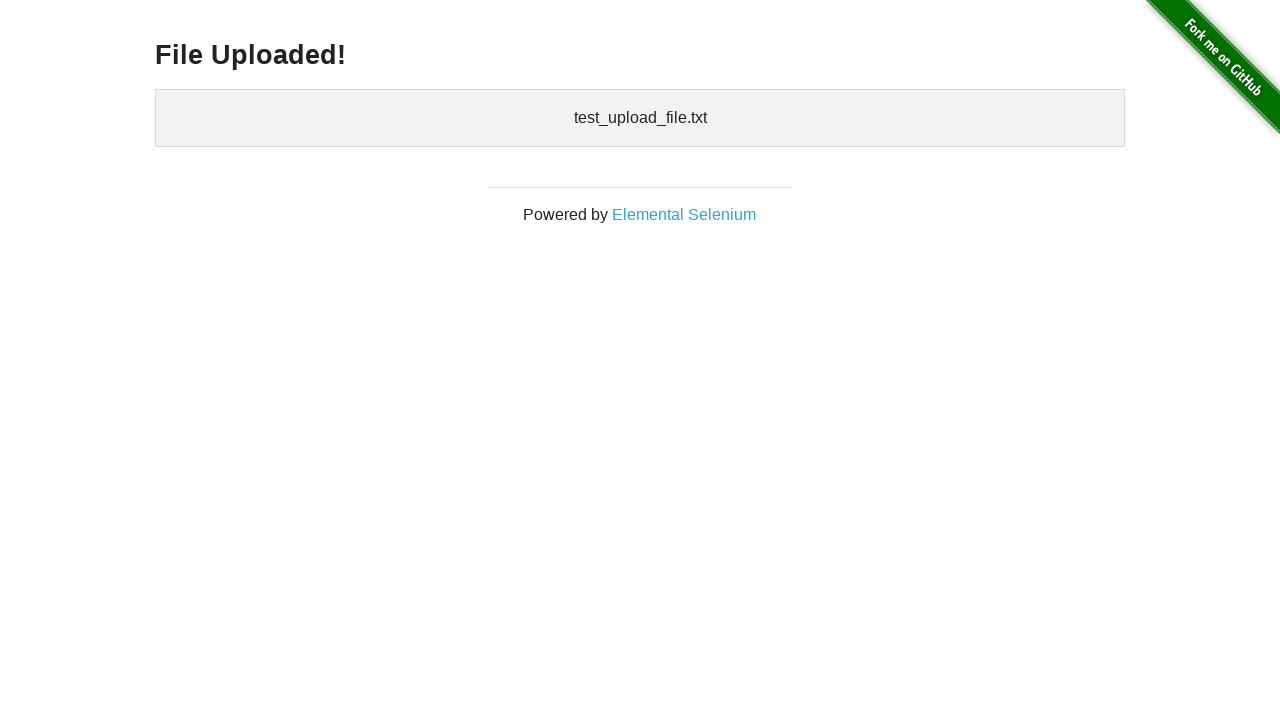